Tests a registration form by filling all required input fields with sample data, submitting the form, and verifying the success message is displayed.

Starting URL: http://suninjuly.github.io/registration2.html

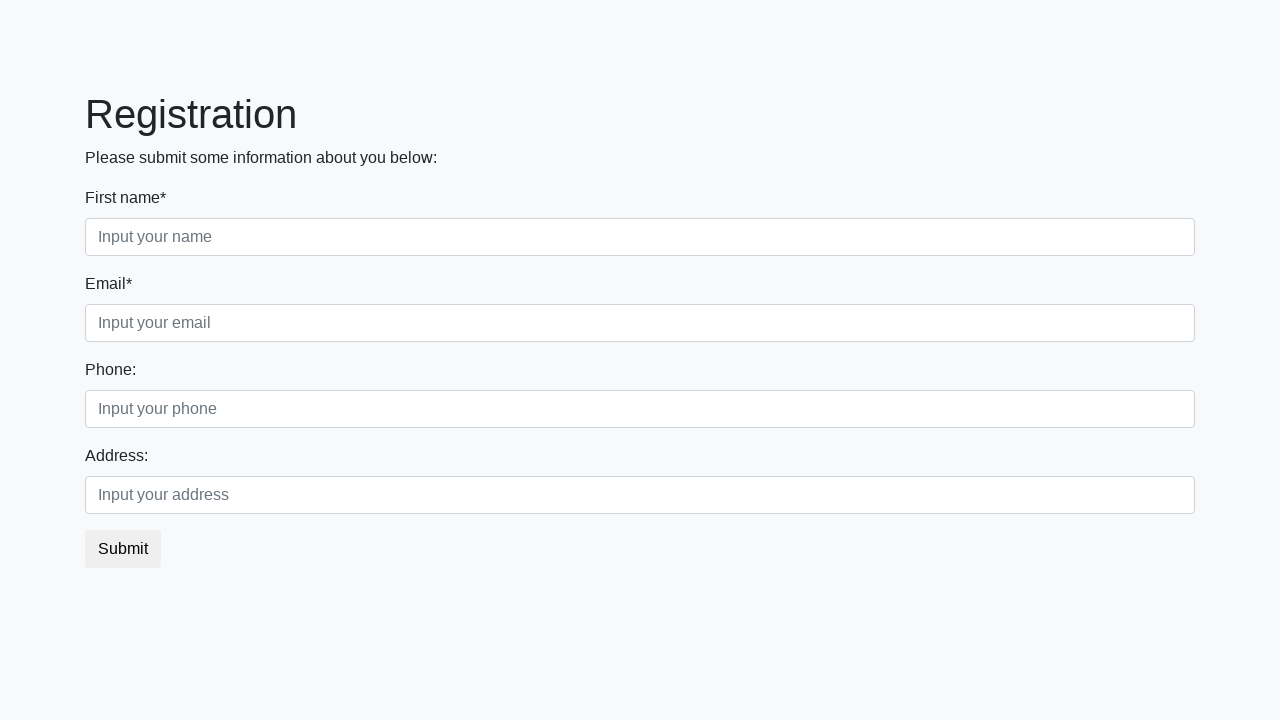

Filled required input field with sample data 'example' on input:required >> nth=0
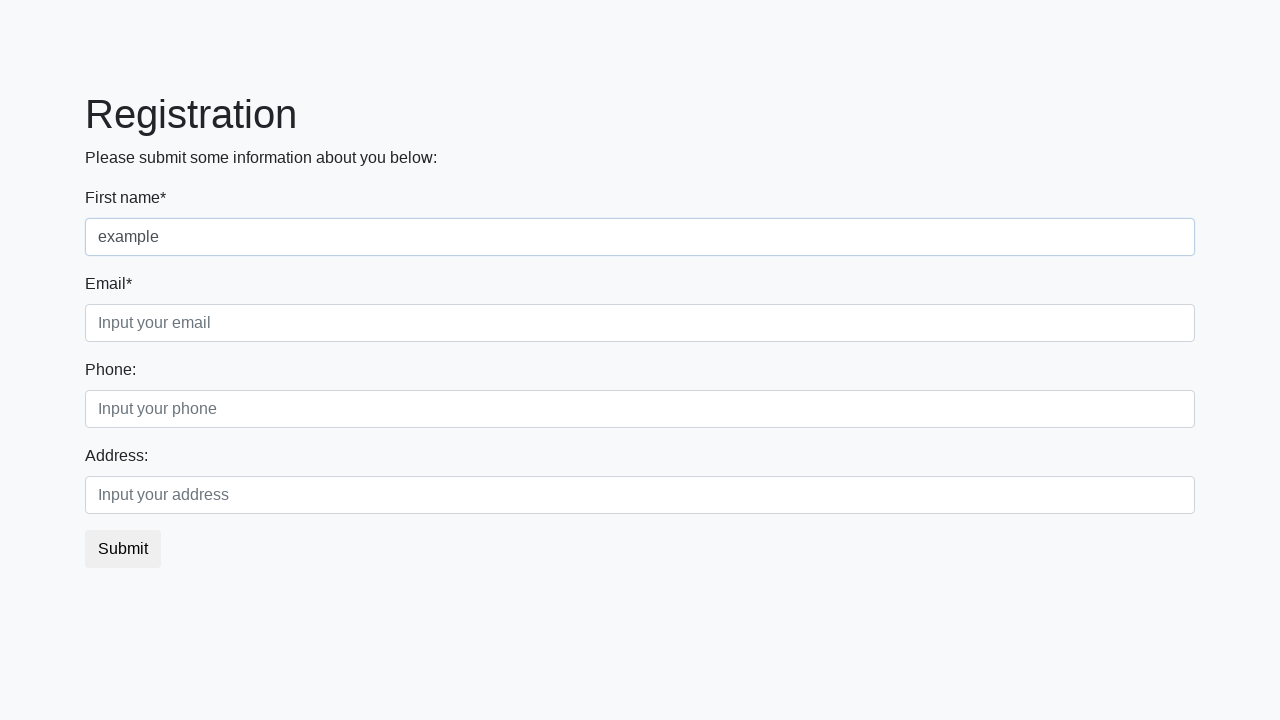

Filled required input field with sample data 'example' on input:required >> nth=1
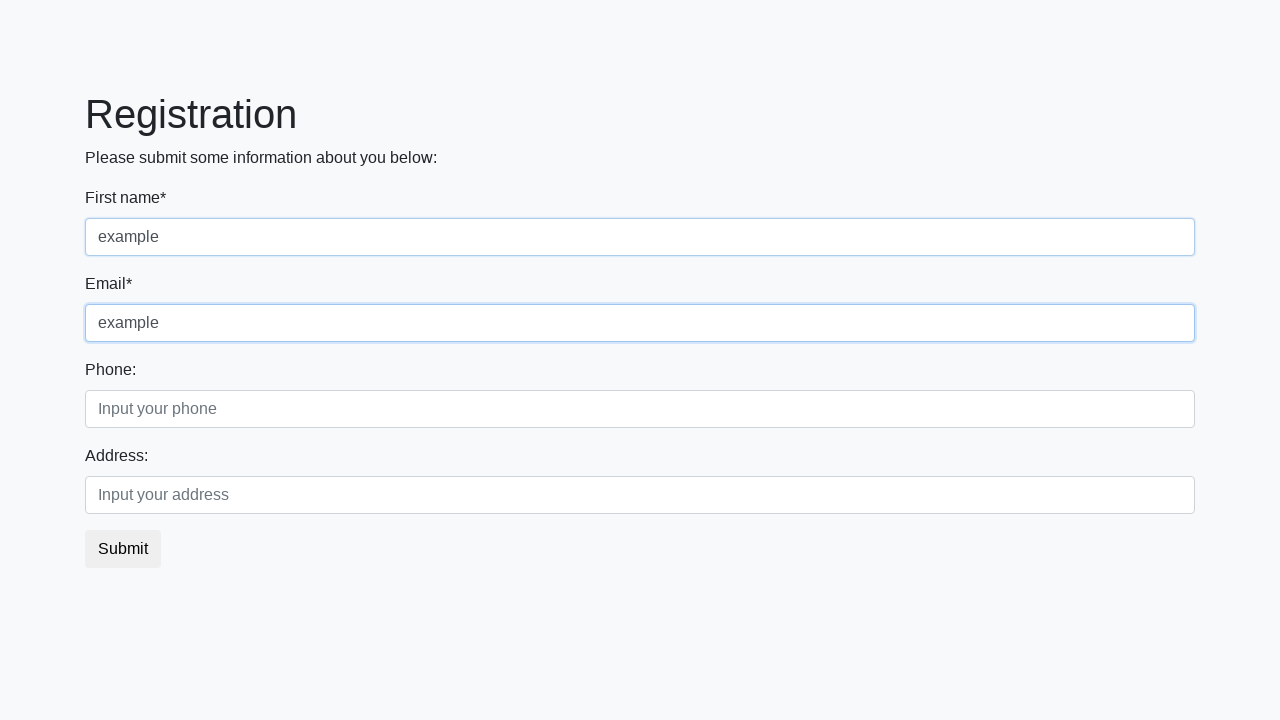

Clicked the submit button to register at (123, 549) on button.btn
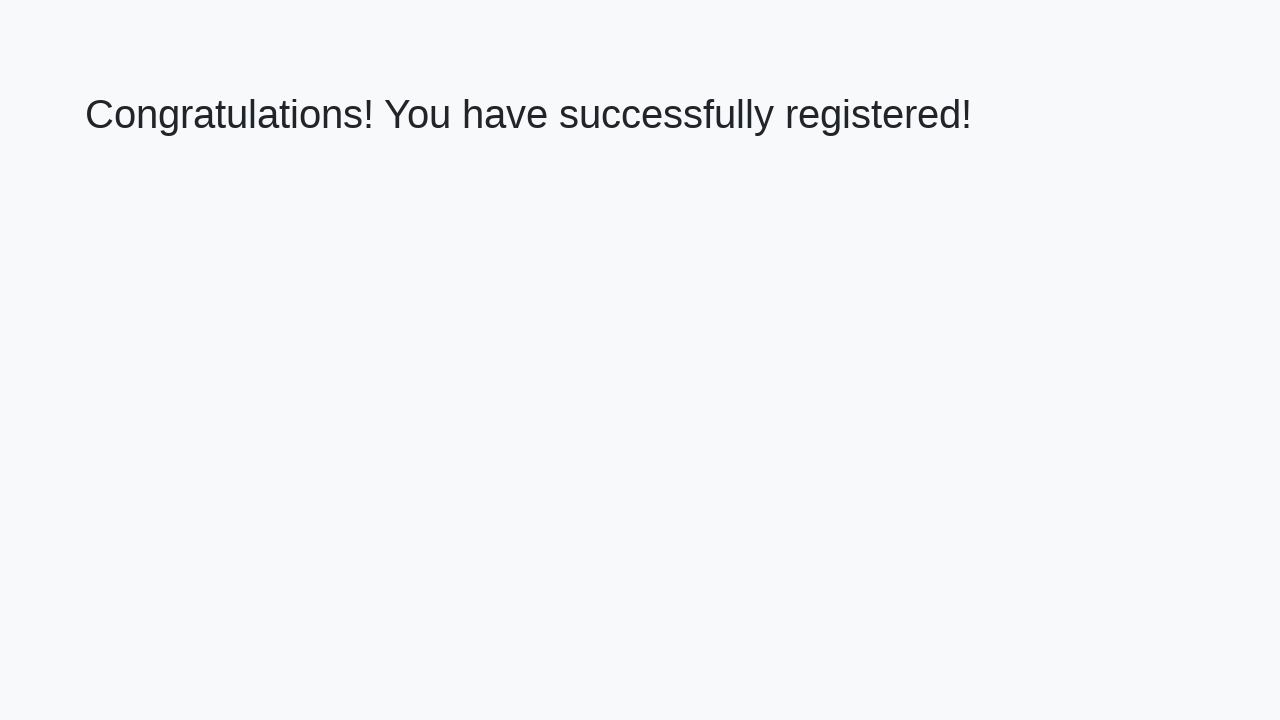

Success message element loaded
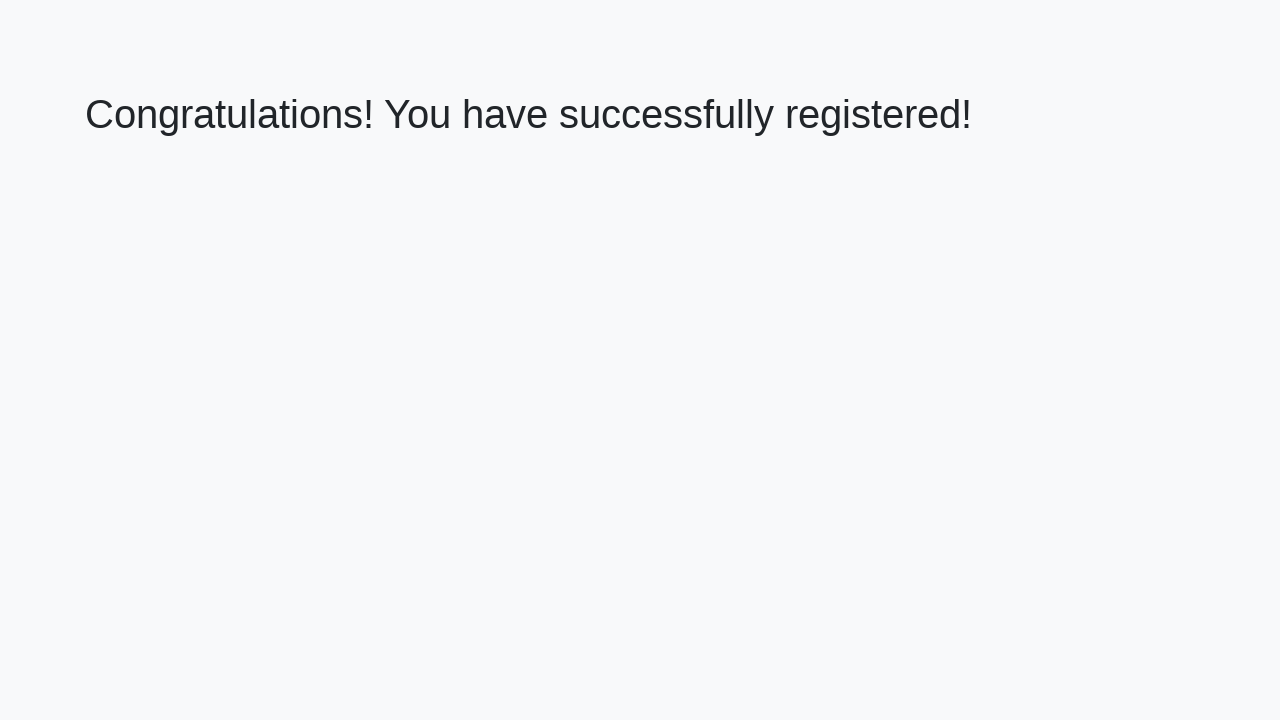

Retrieved success message text: 'Congratulations! You have successfully registered!'
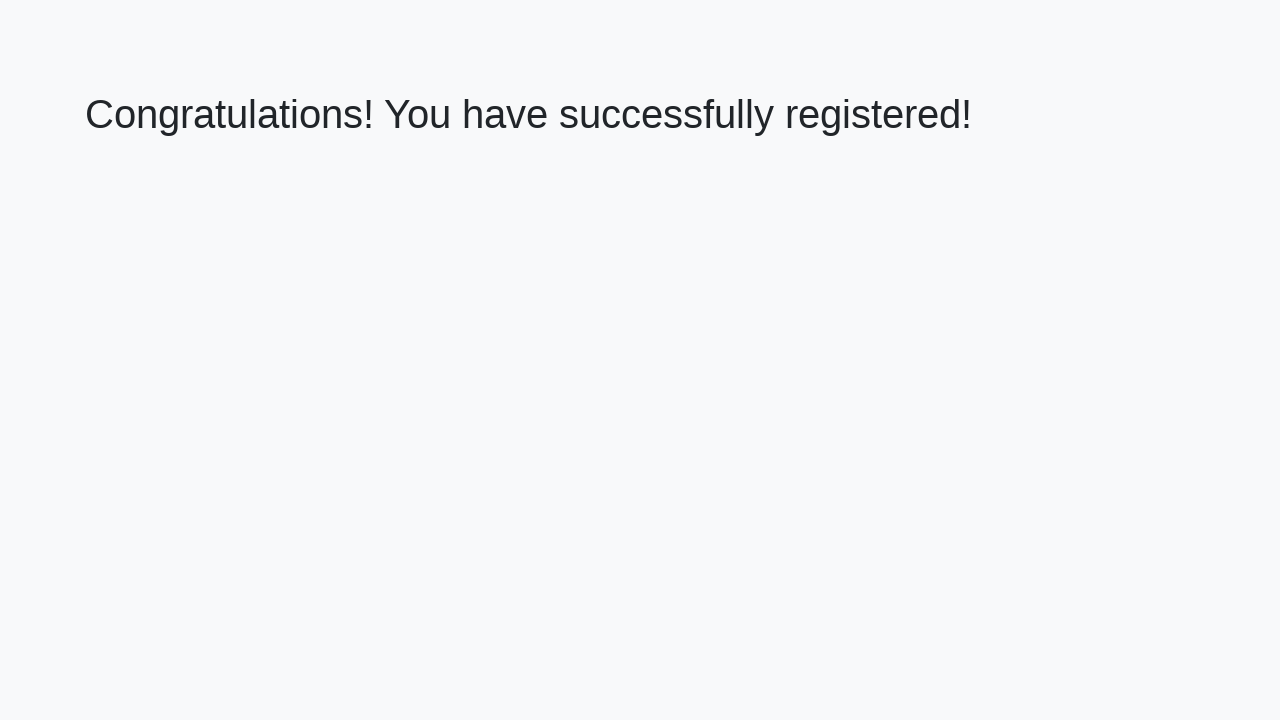

Verified success message matches expected text
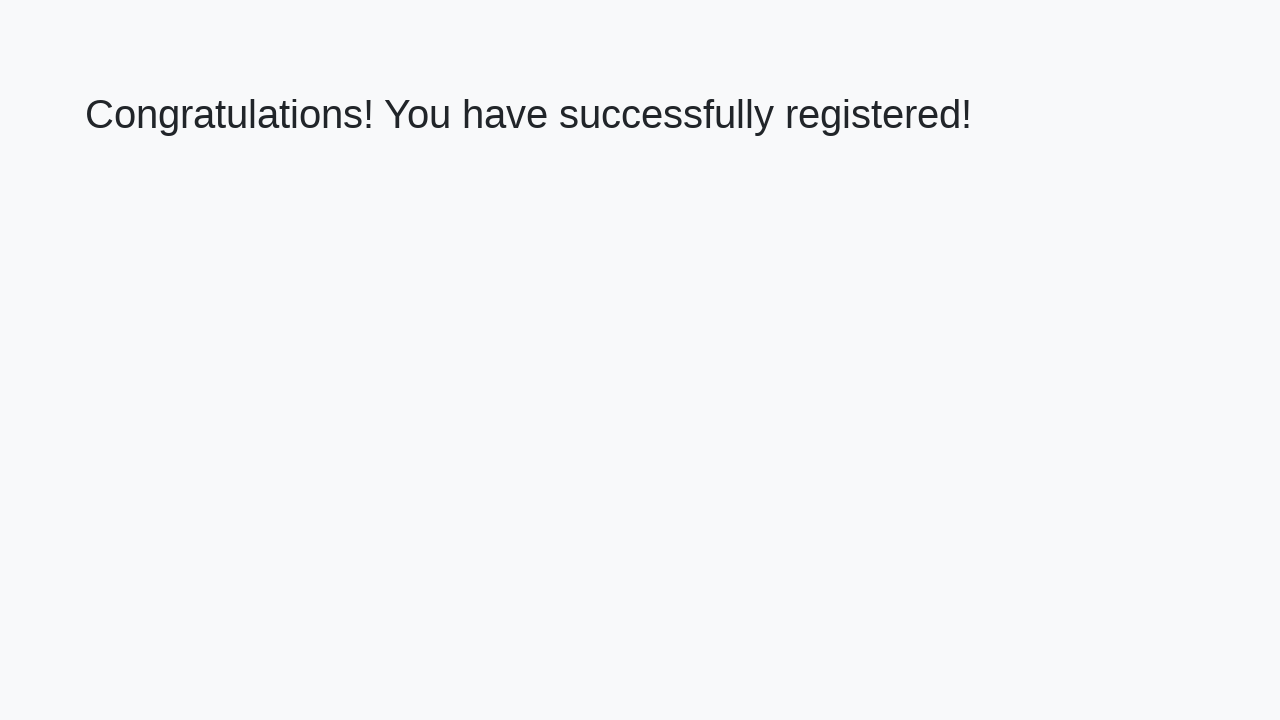

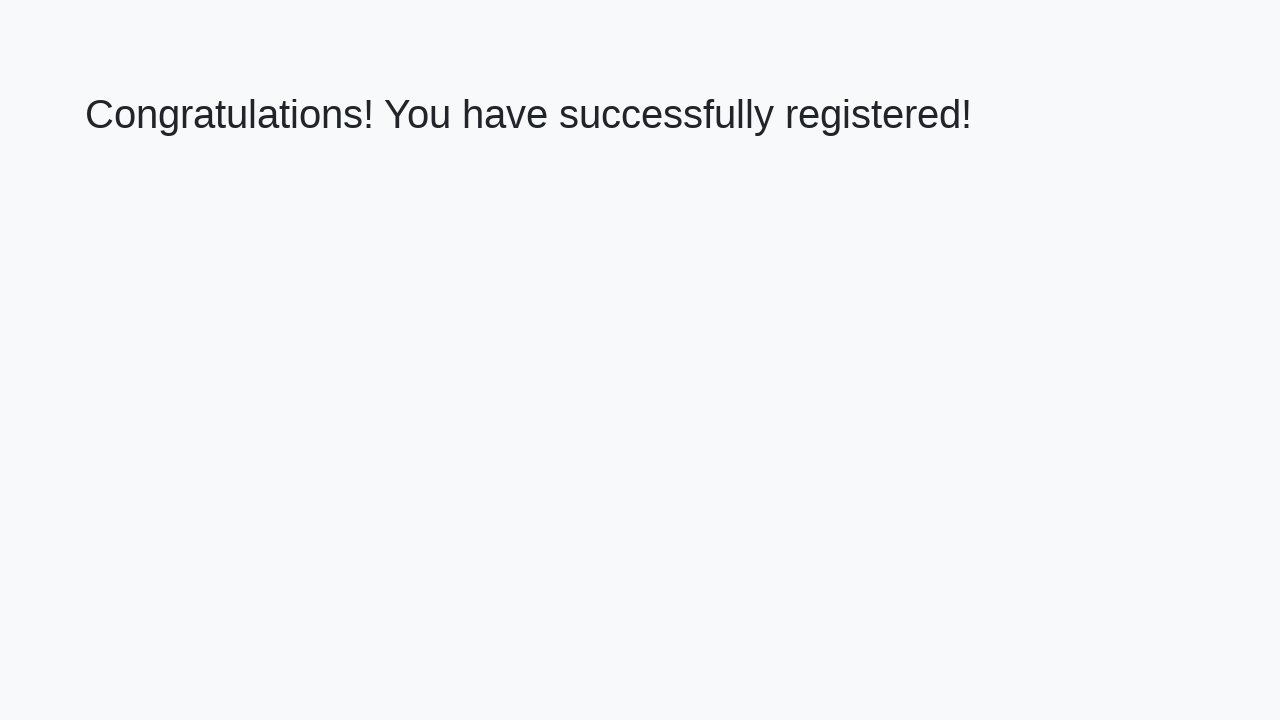